Tests selecting multiple non-consecutive items using Ctrl+click to select items 1, 3, 6, and 11

Starting URL: https://automationfc.github.io/jquery-selectable/

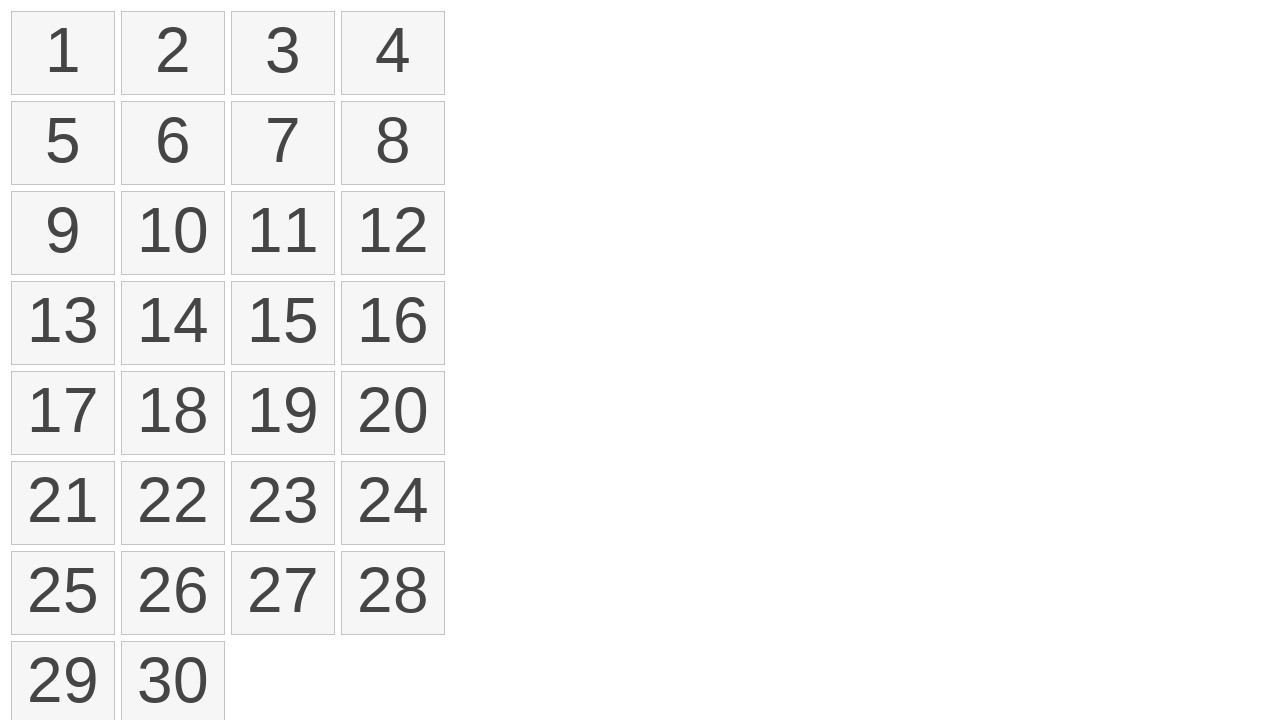

Ctrl+clicked item 1 to select it at (63, 53) on ol.ui-selectable > li >> nth=0
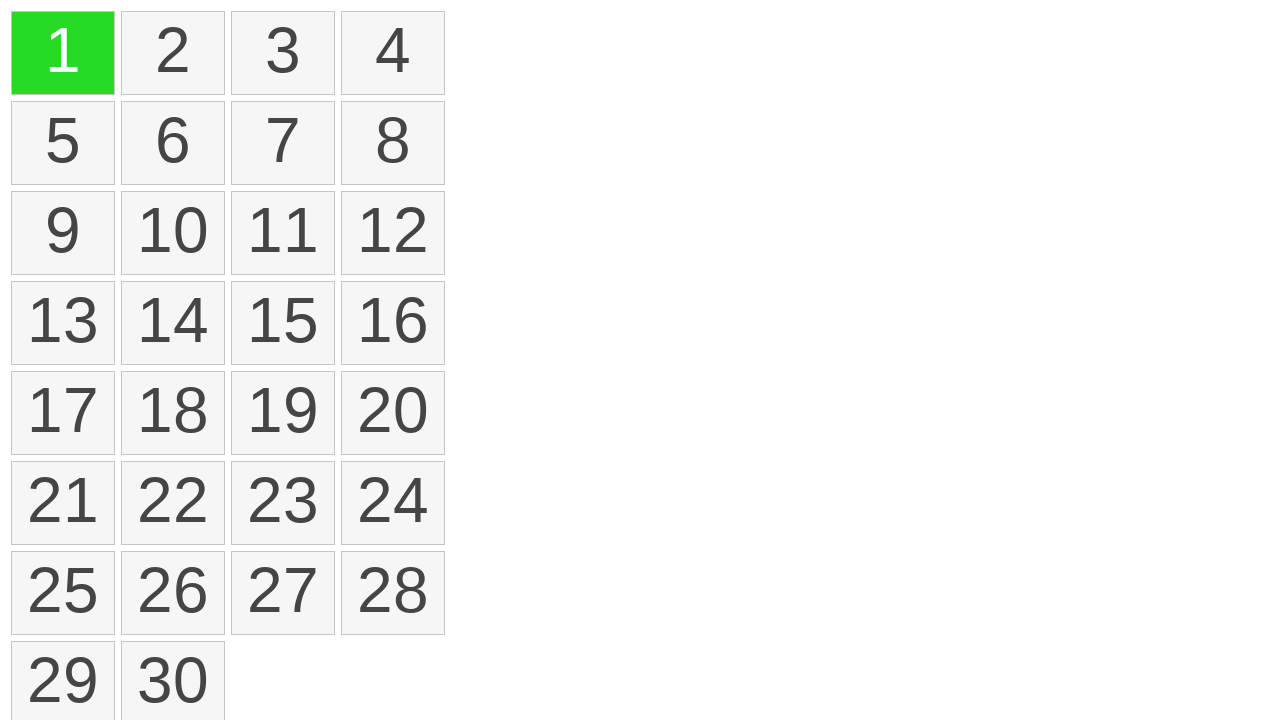

Ctrl+clicked item 3 to add it to selection at (283, 53) on ol.ui-selectable > li >> nth=2
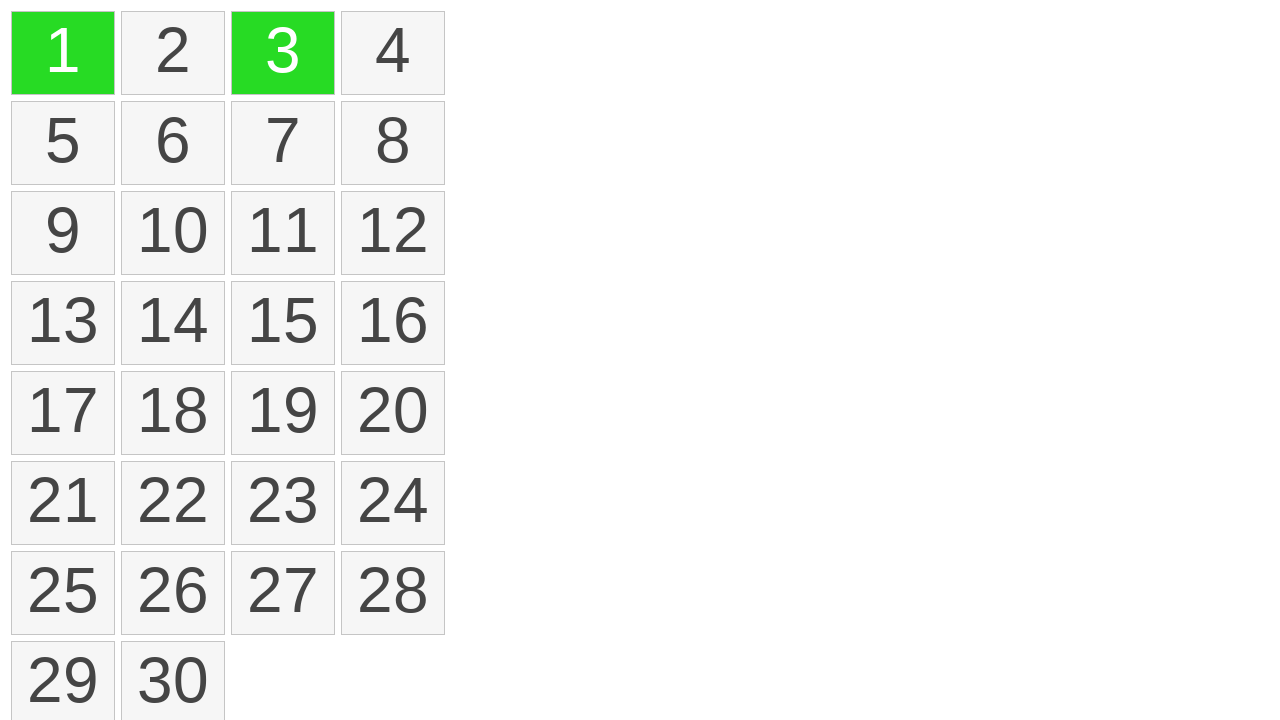

Ctrl+clicked item 6 to add it to selection at (173, 143) on ol.ui-selectable > li >> nth=5
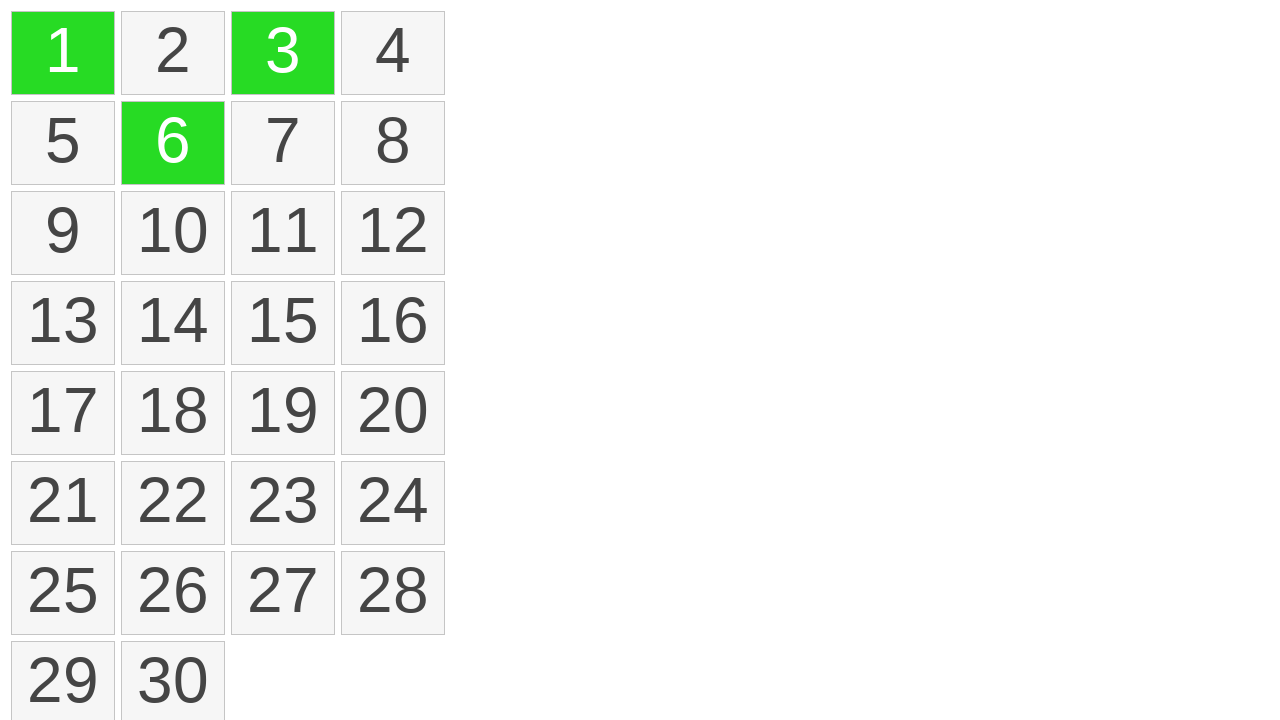

Ctrl+clicked item 11 to add it to selection at (283, 233) on ol.ui-selectable > li >> nth=10
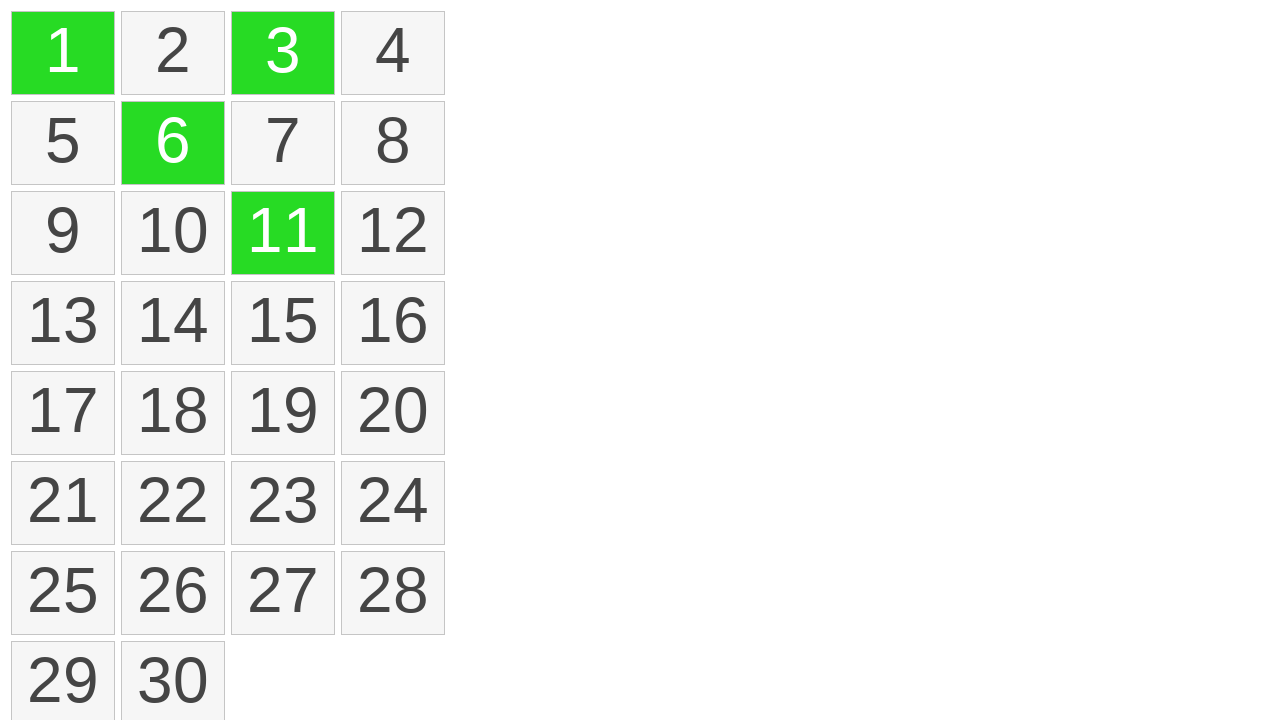

Retrieved all selected items from the list
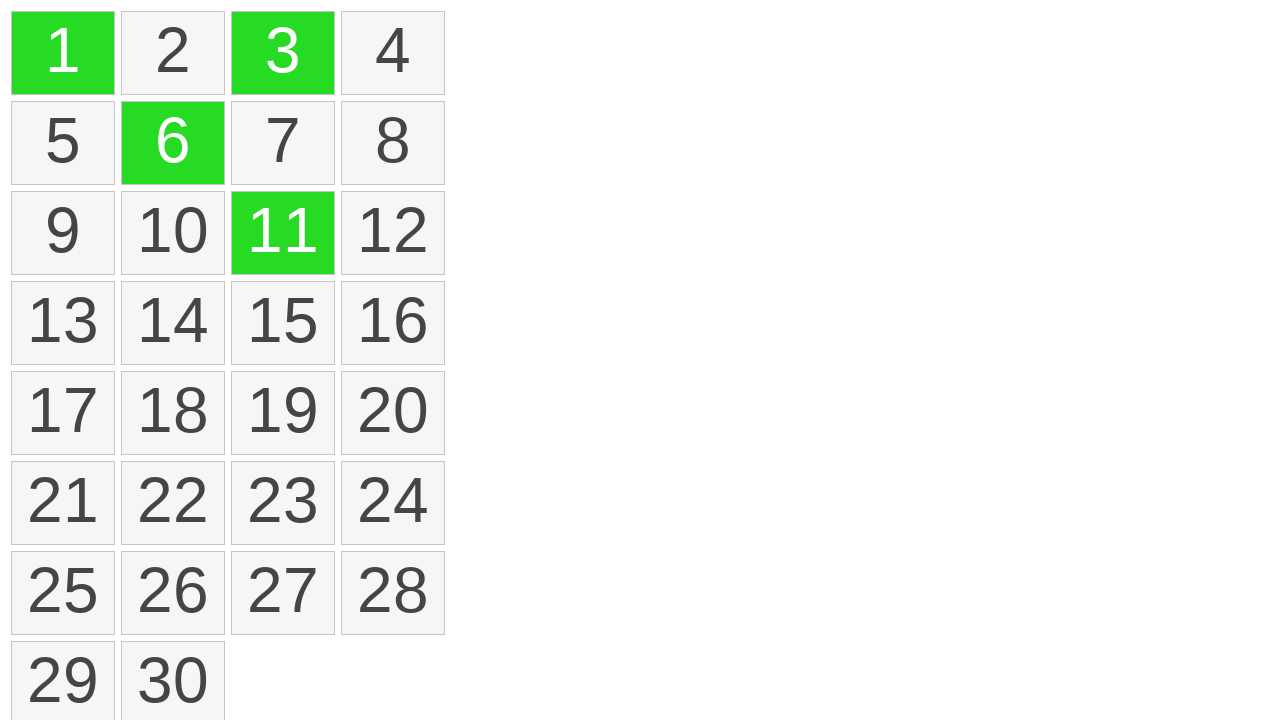

Verified that exactly 4 items are selected
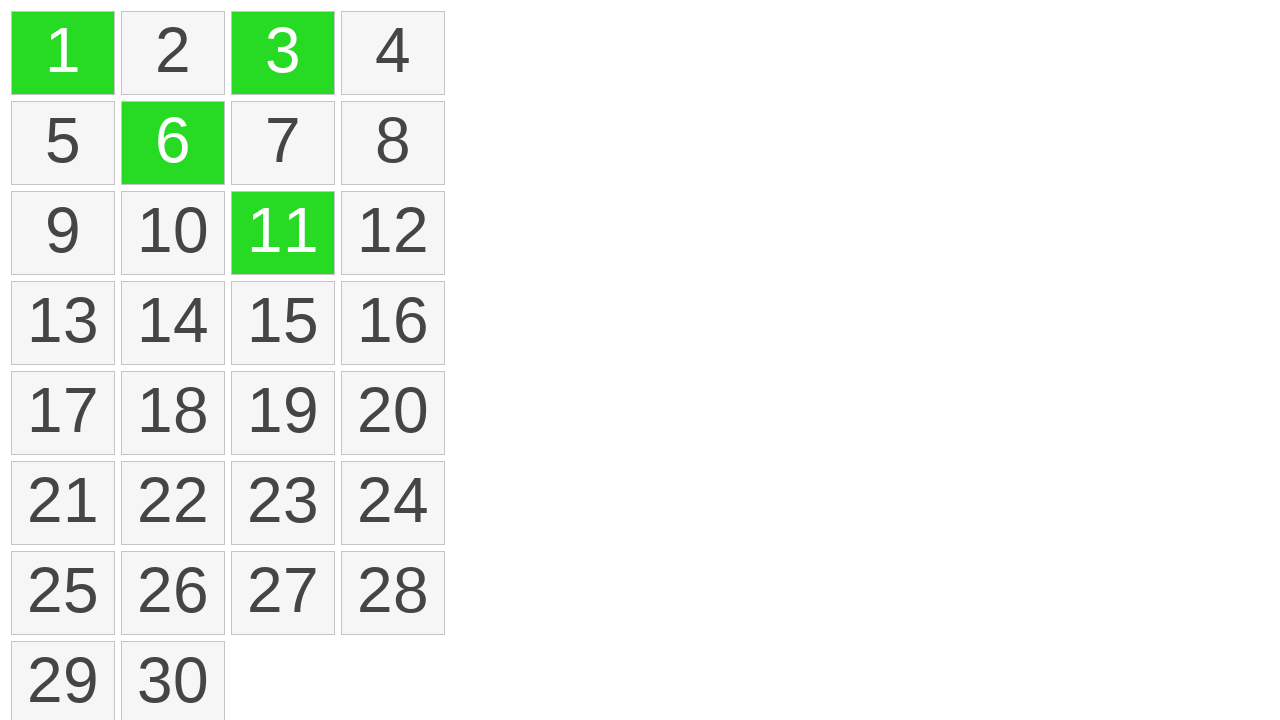

Extracted text content from selected items: 1, 3, 6, 11
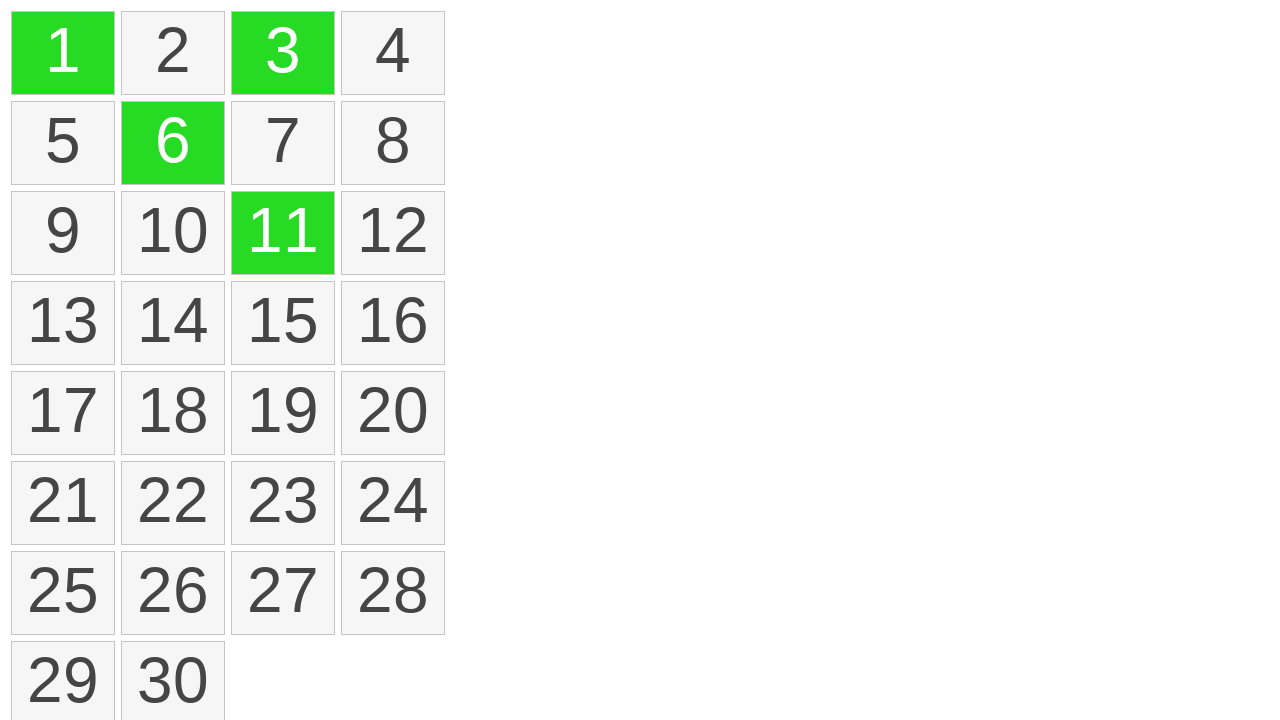

Verified that the correct items (1, 3, 6, 11) are selected
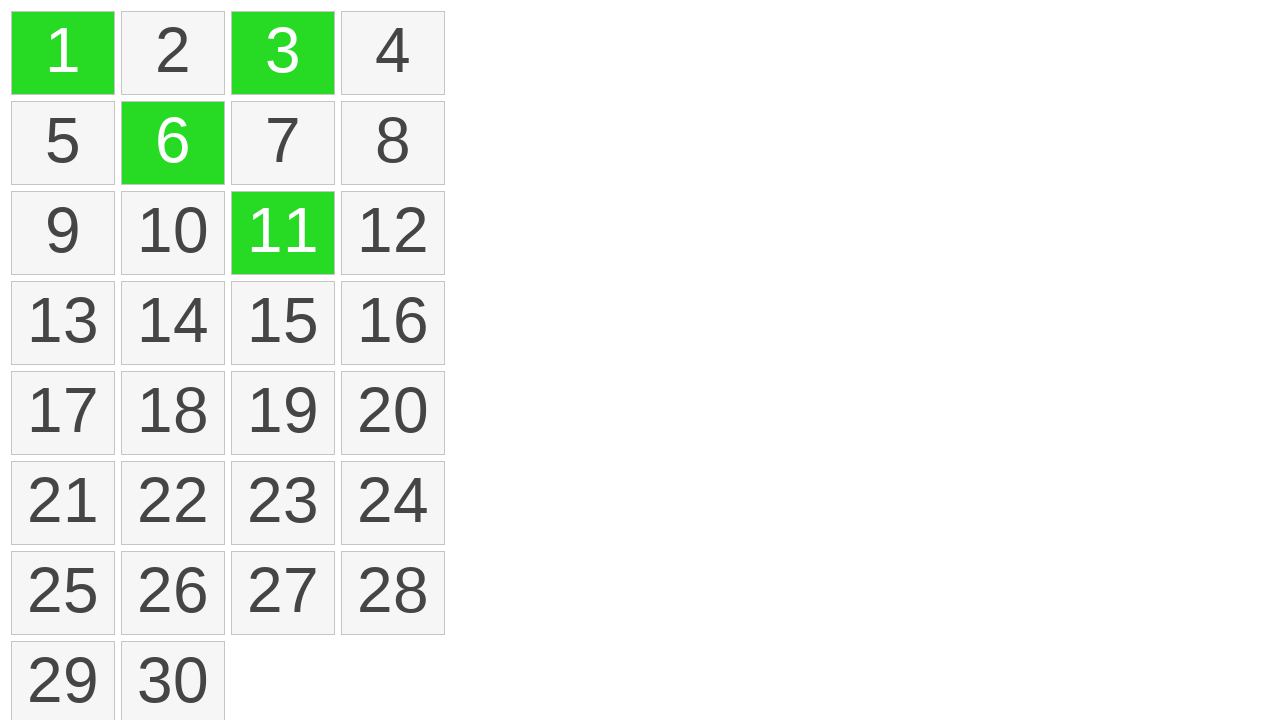

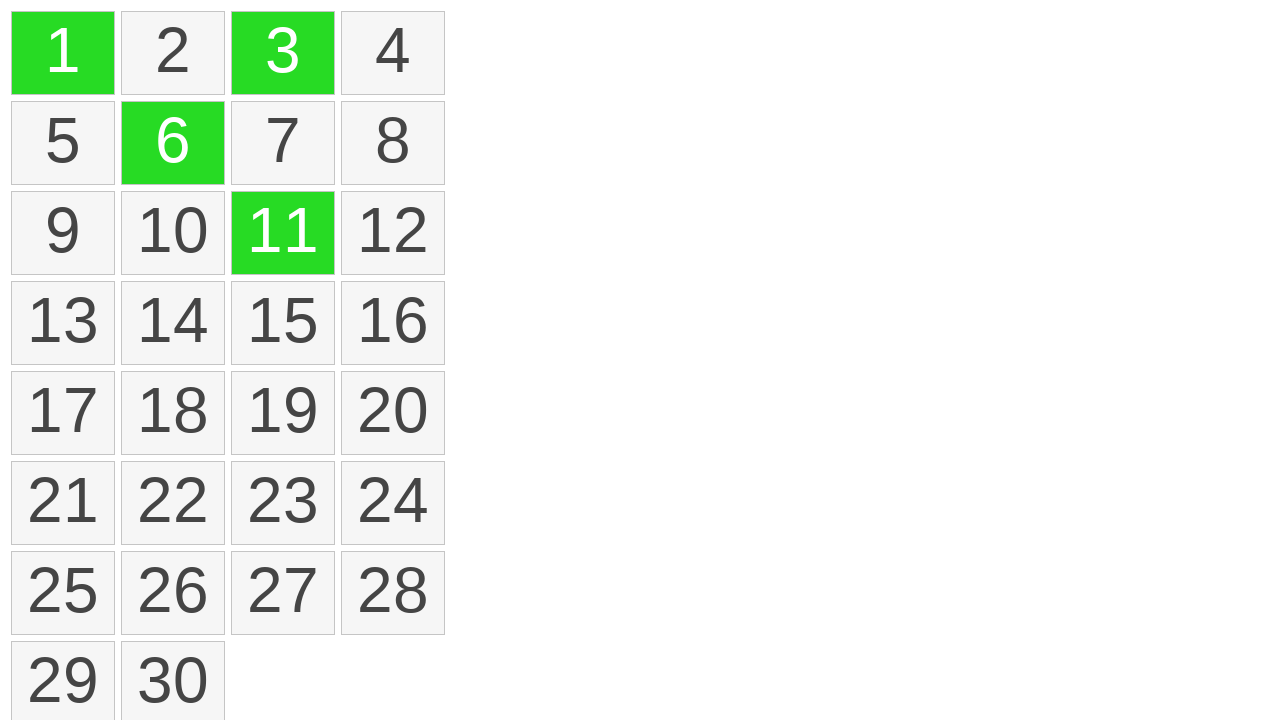